Tests a form submission by entering comments, submitting the form, verifying the comments appear on the page, and then clicking a link to navigate to another page section.

Starting URL: http://saucelabs.com/test/guinea-pig

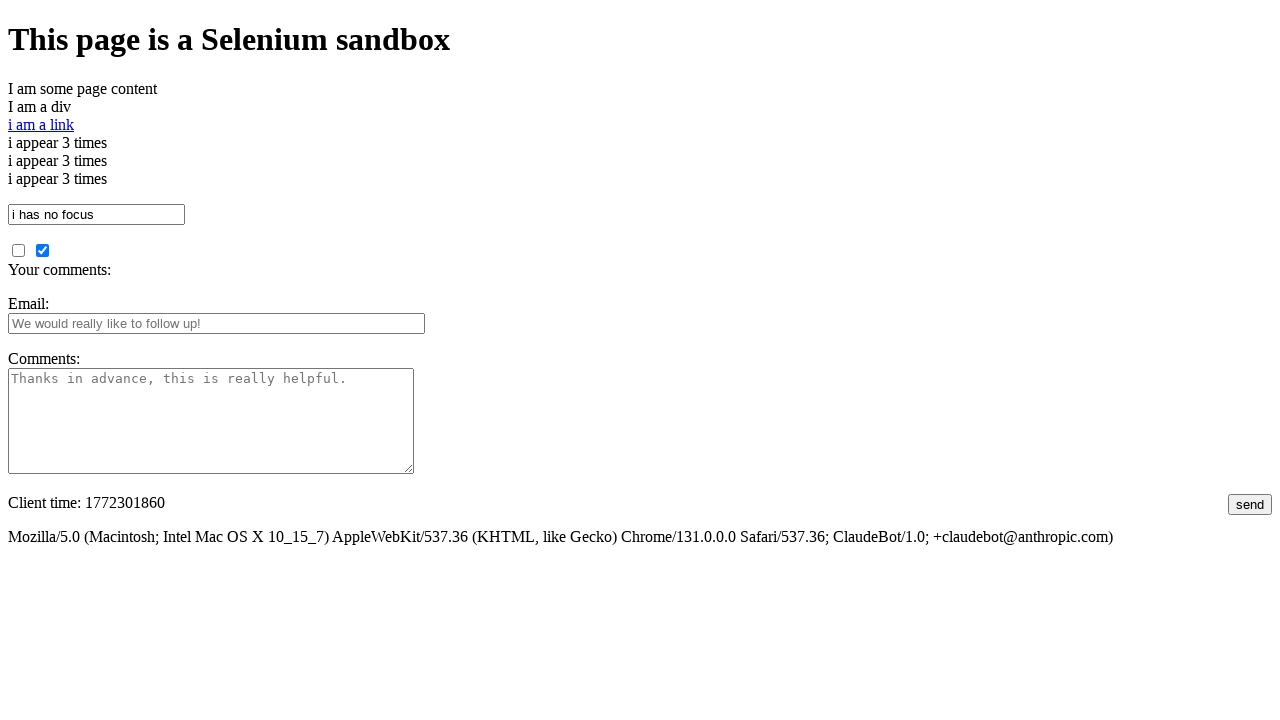

Verified page title contains 'I am a page title - Sauce Labs'
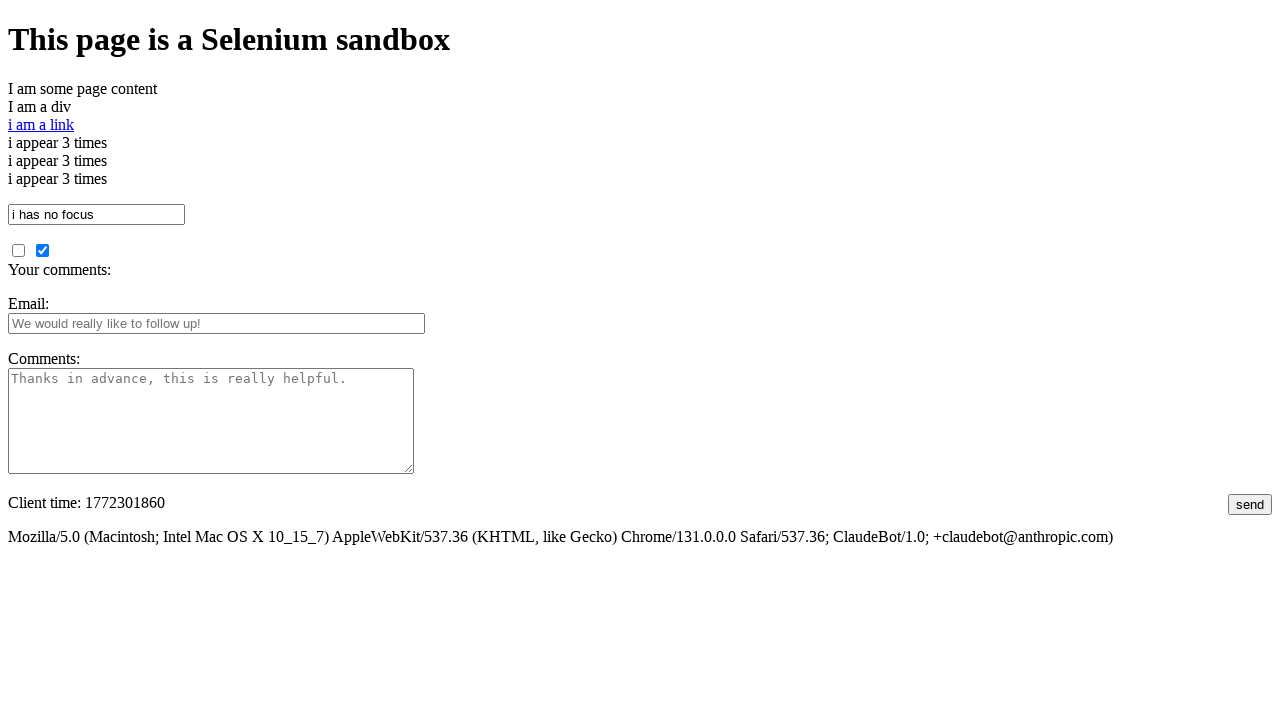

Filled comments textarea with example text on #comments
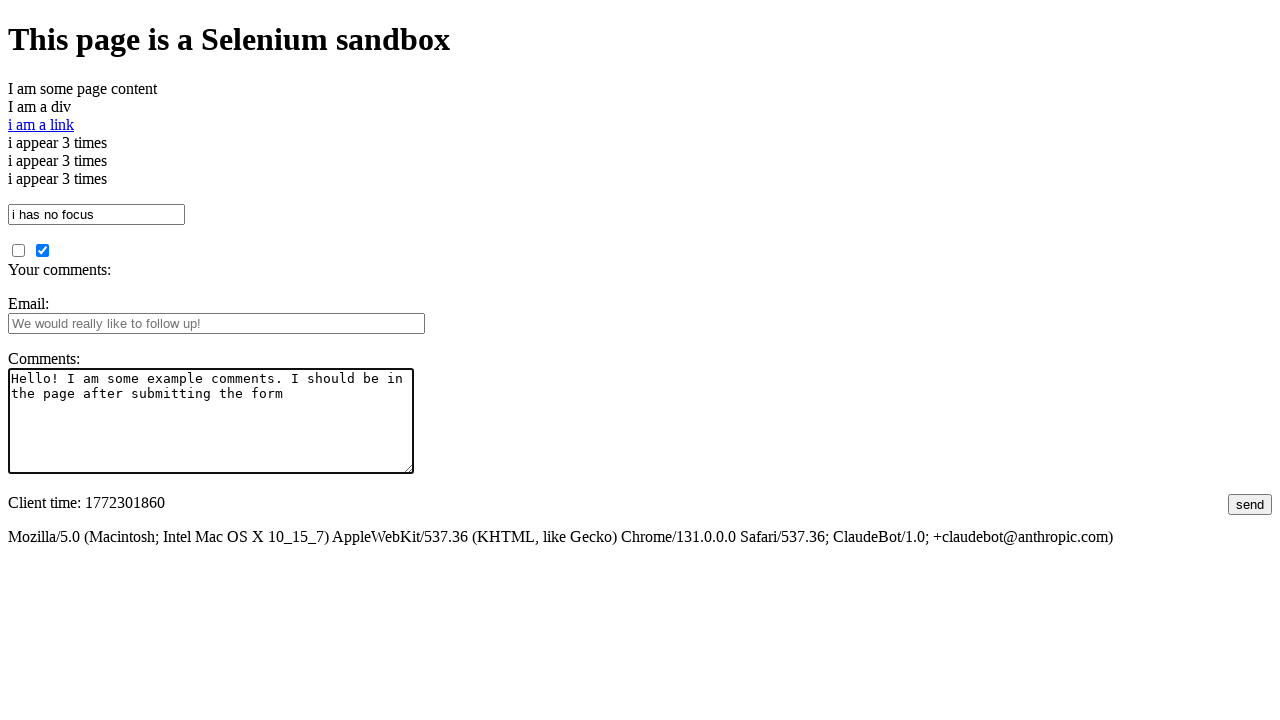

Clicked submit button to submit form at (1250, 504) on #submit
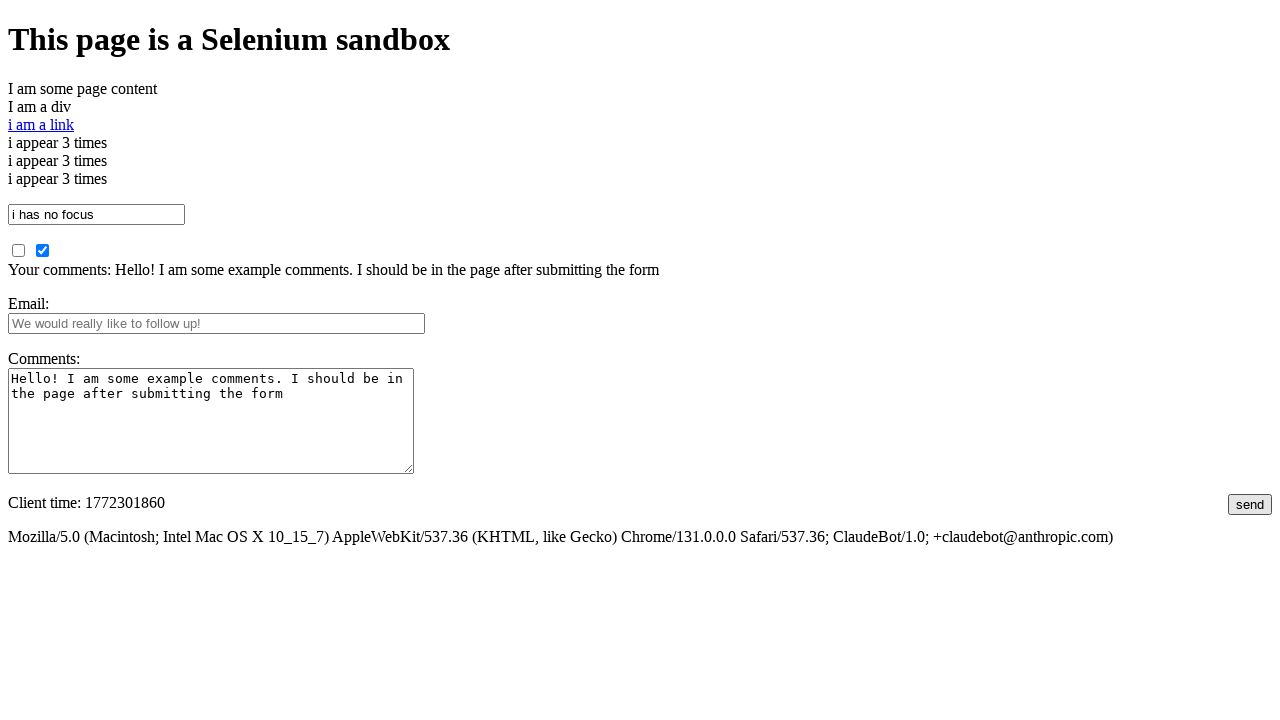

Waited for comments to appear on page
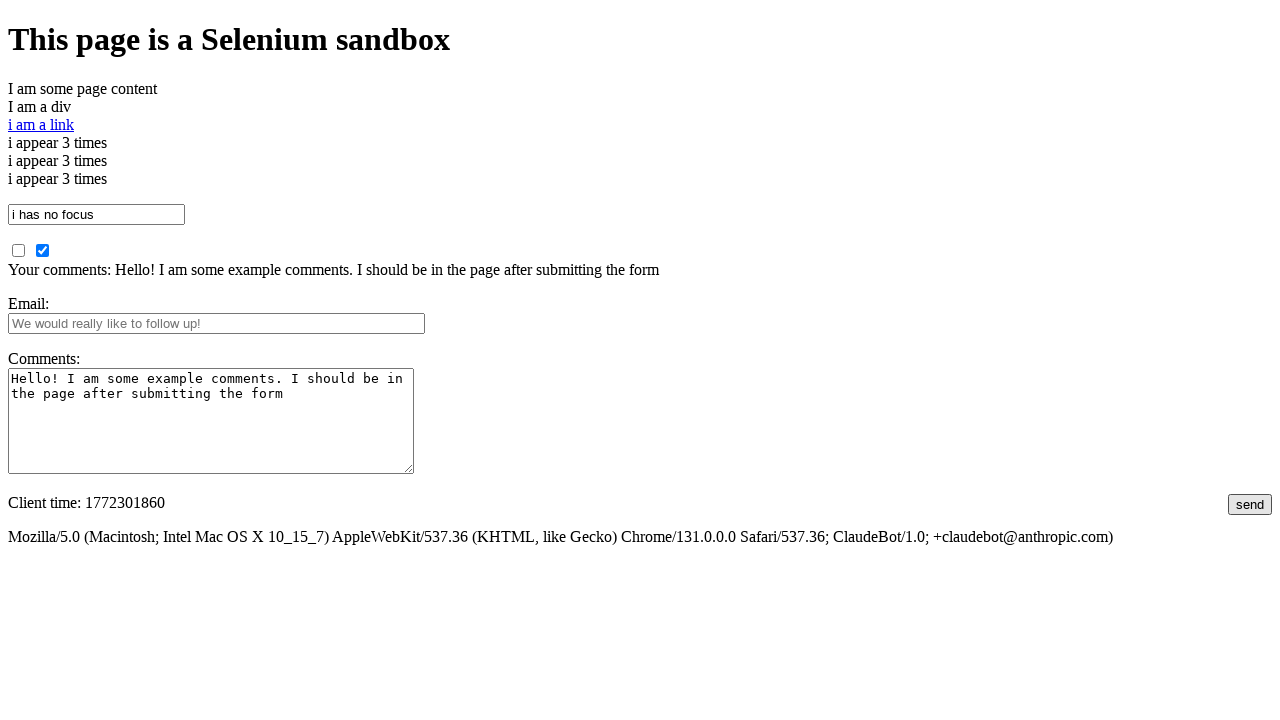

Verified submitted comments appear correctly on page
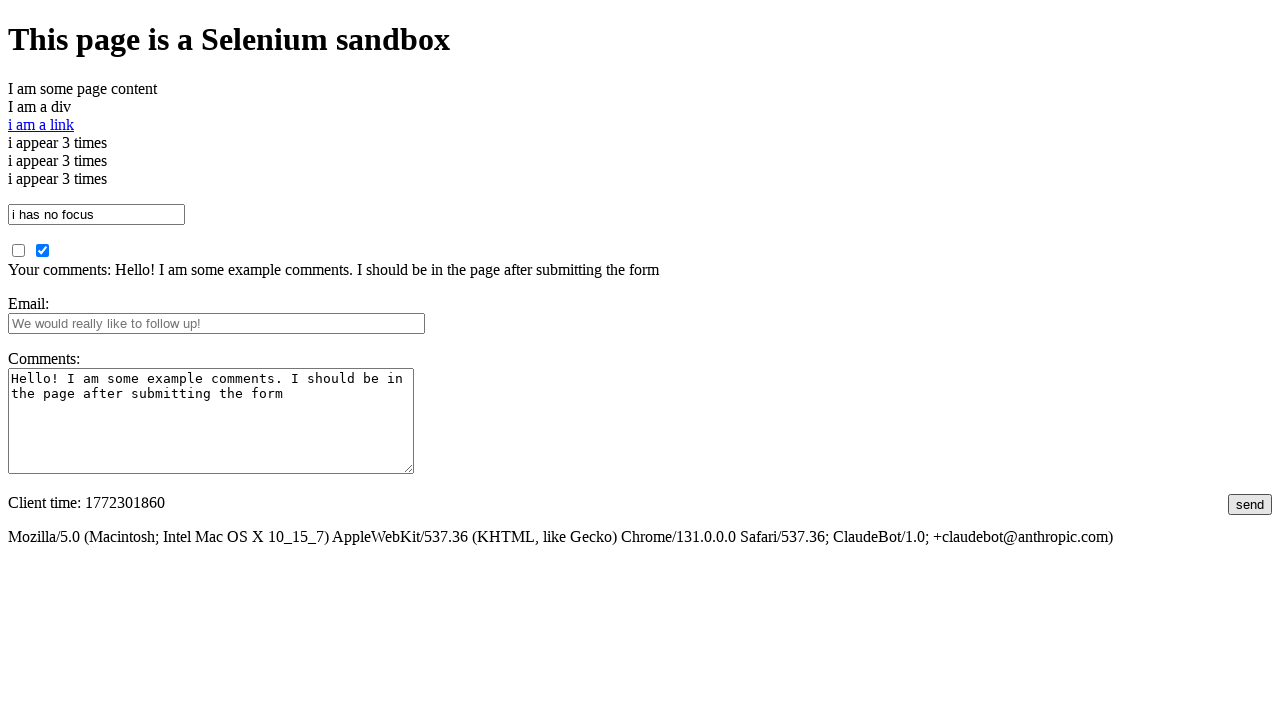

Verified 'I am some other page content' is not yet on page
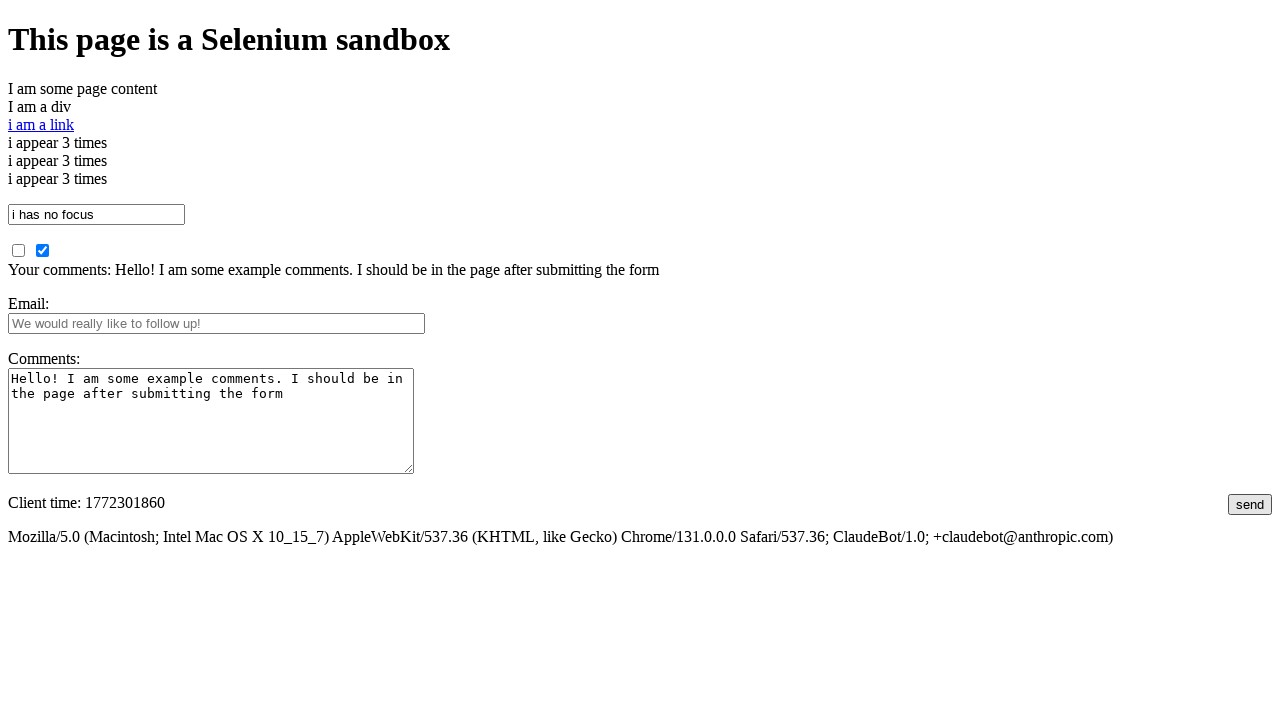

Clicked 'i am a link' to navigate to another page section at (41, 124) on a >> internal:has-text="i am a link"i >> nth=0
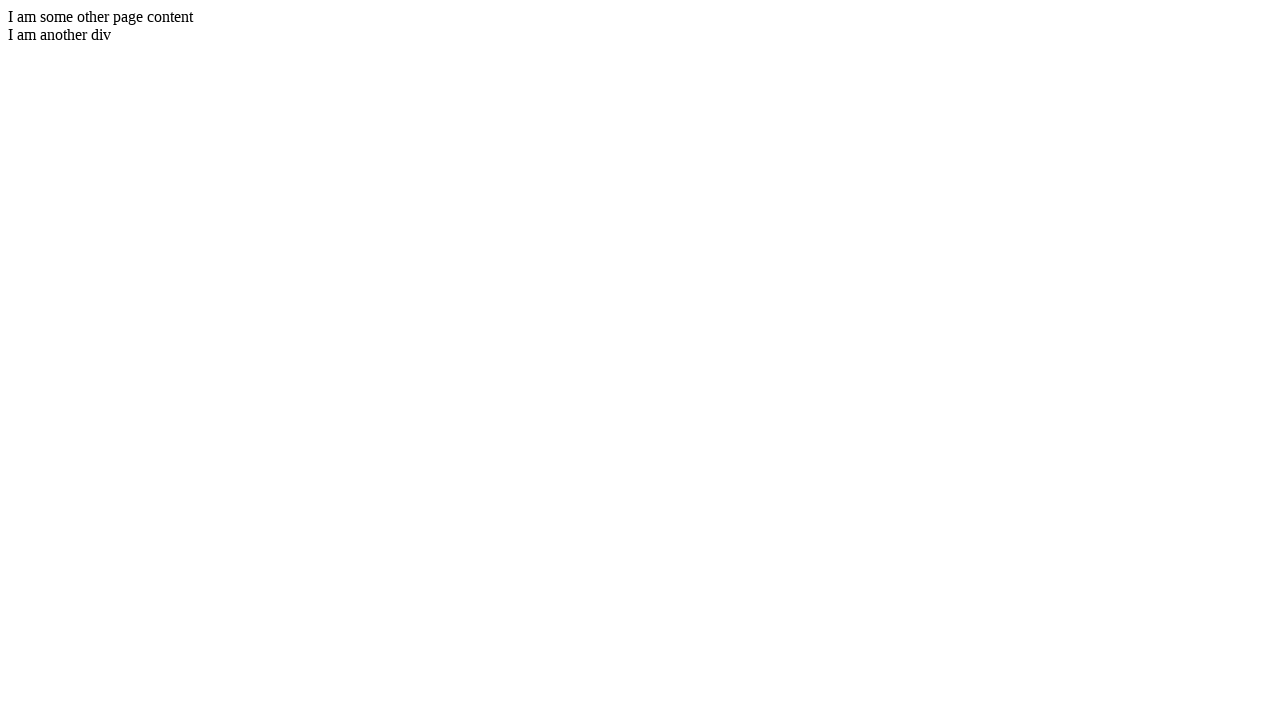

Waited for new page to load (domcontentloaded)
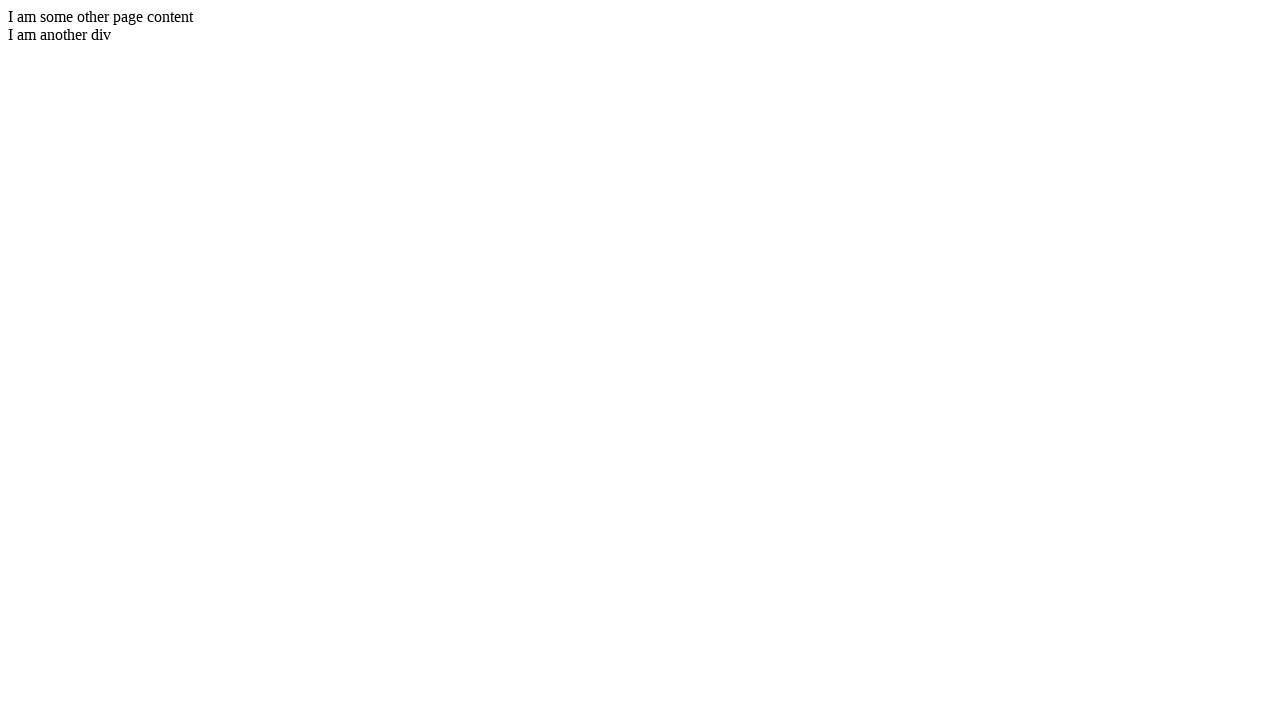

Verified new page content 'I am some other page content' appears on page
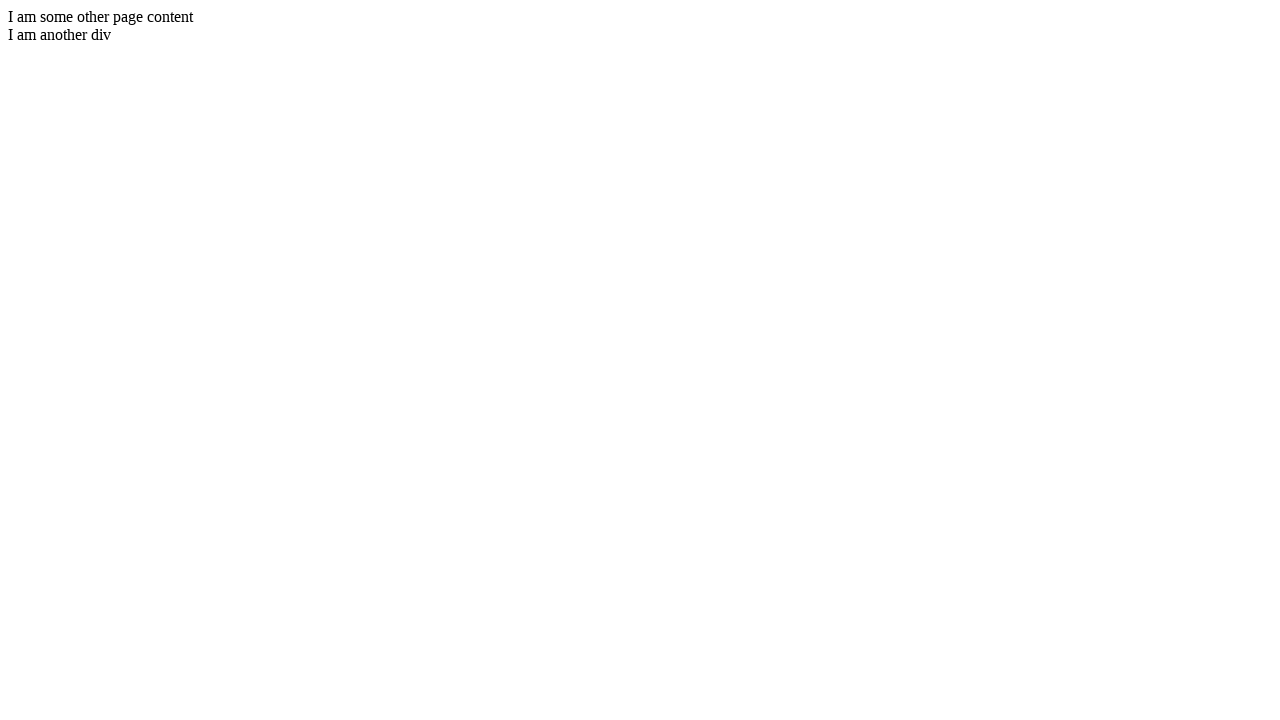

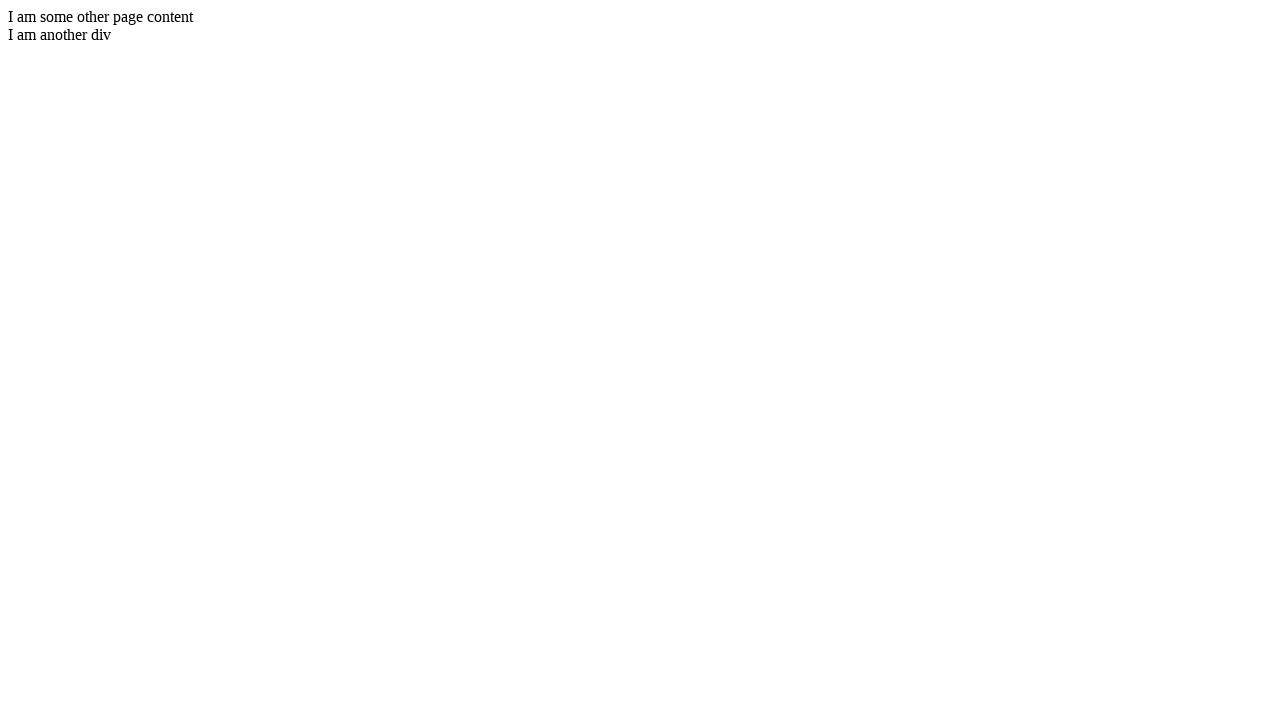